Tests the Text Box form by filling in name, email, current address, and permanent address fields, submitting the form, and verifying the displayed output matches the input values.

Starting URL: https://demoqa.com/

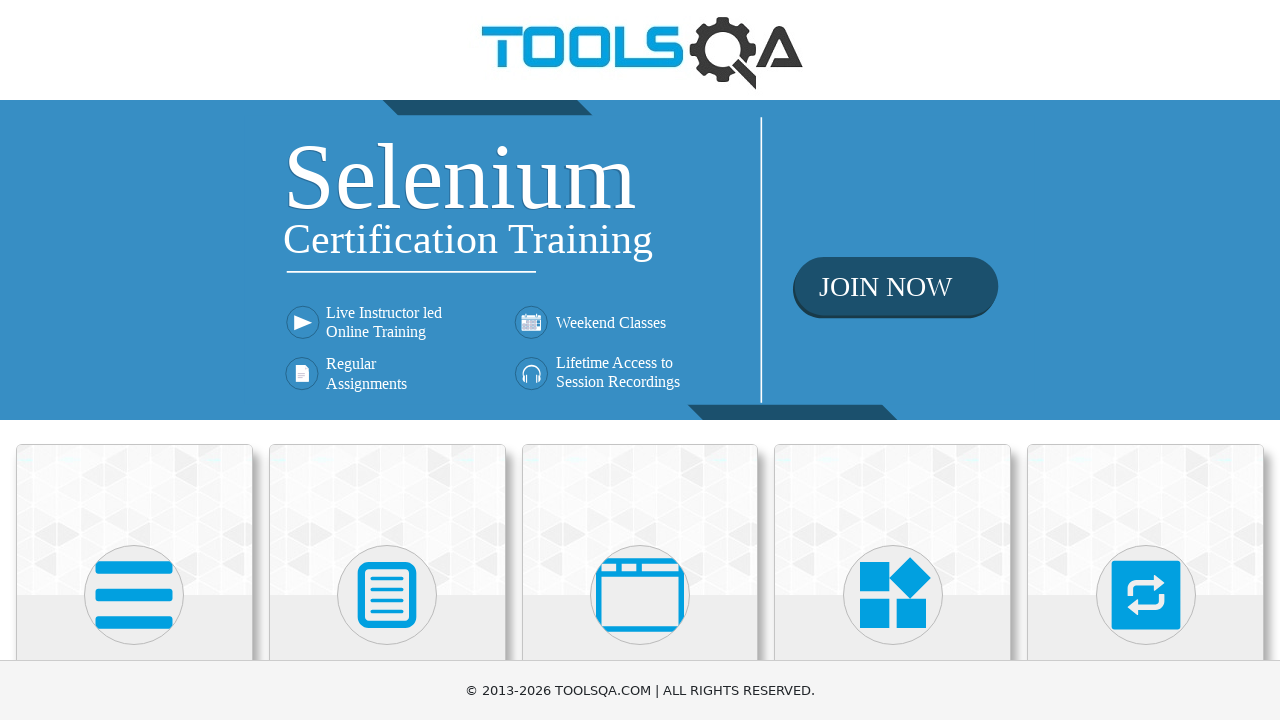

Clicked on Elements card at (134, 360) on xpath=//*[text()='Elements']/..
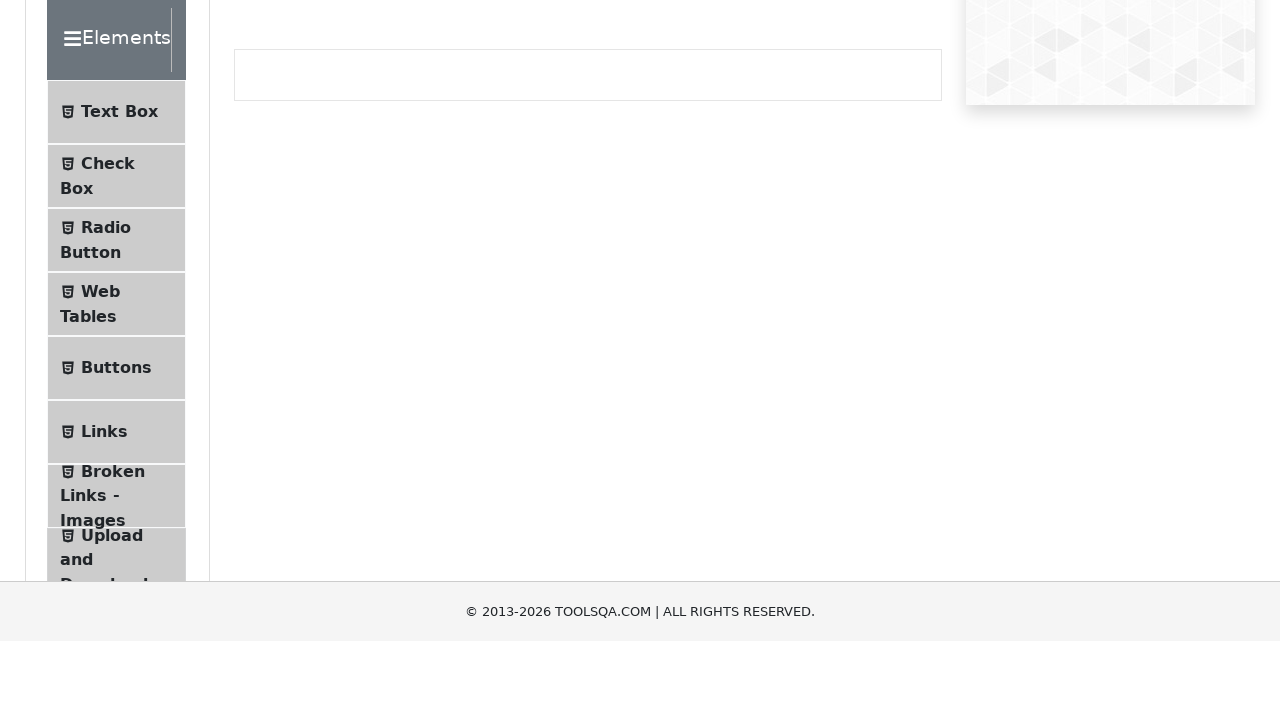

Waited 500ms for navigation
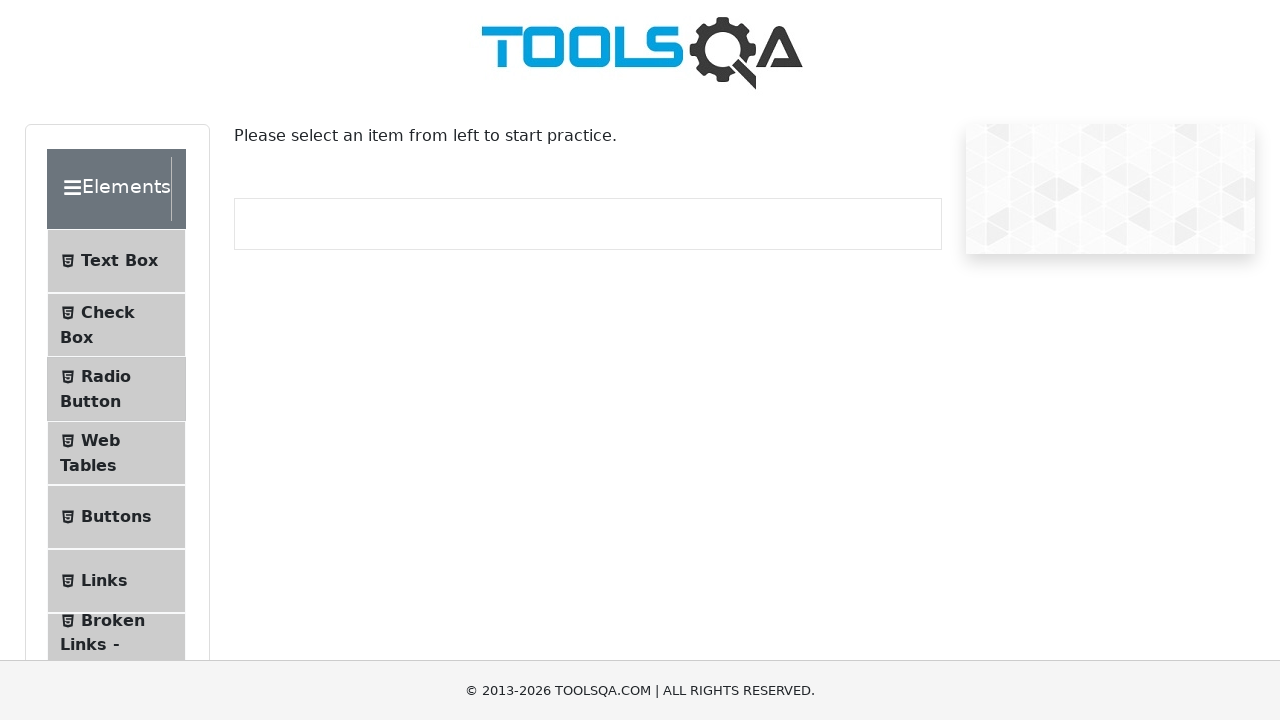

Clicked on Text Box menu item at (119, 261) on xpath=//span[text()='Text Box']
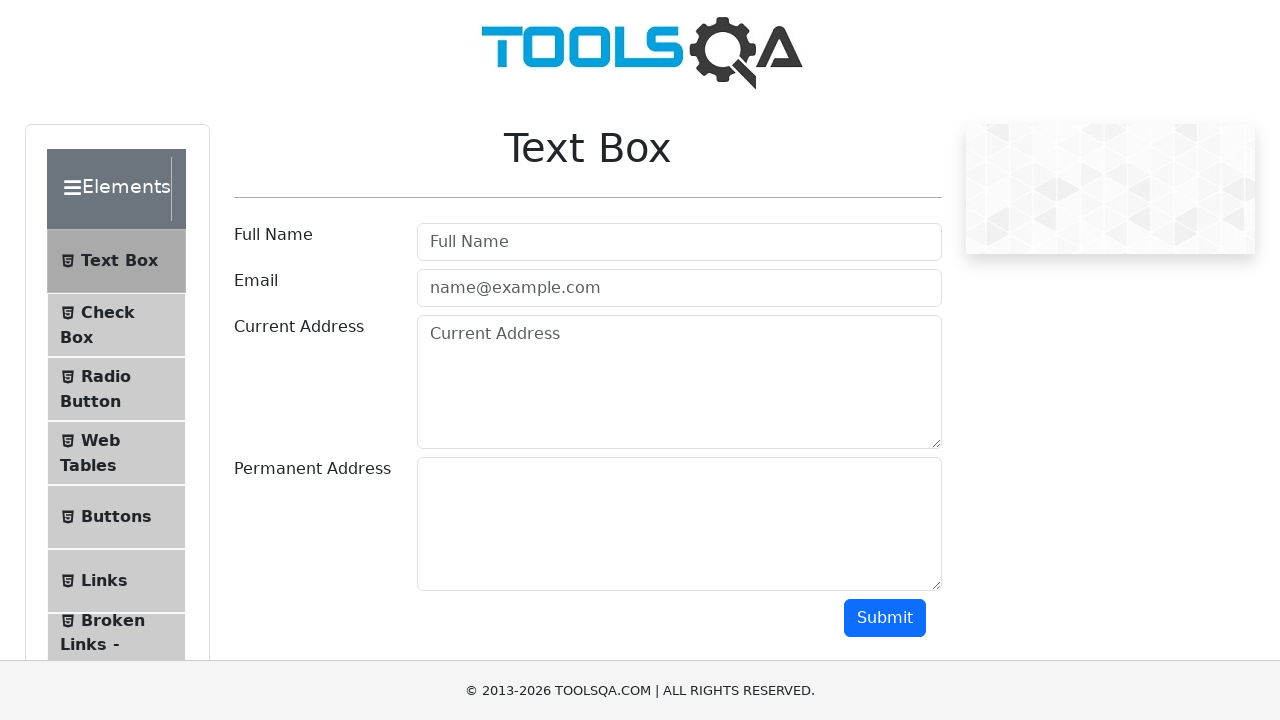

Waited 500ms for Text Box page to load
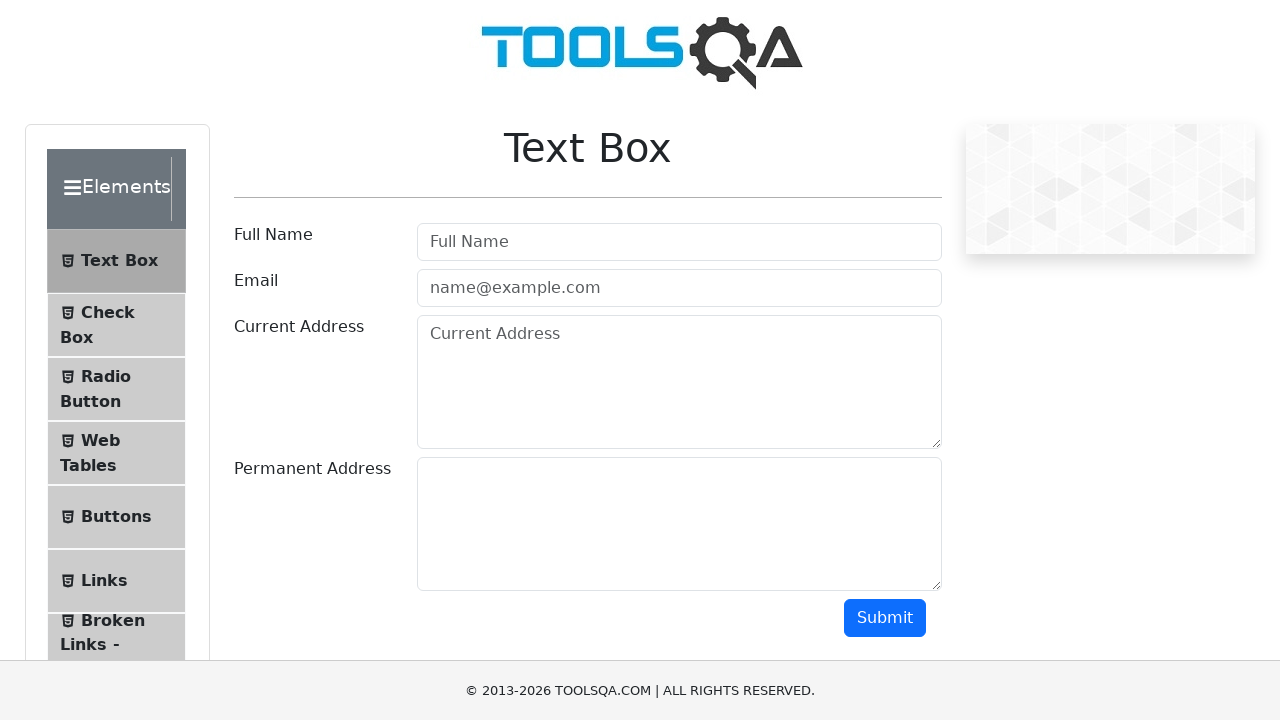

Filled name field with 'Vasilii Brovkin' on #userName
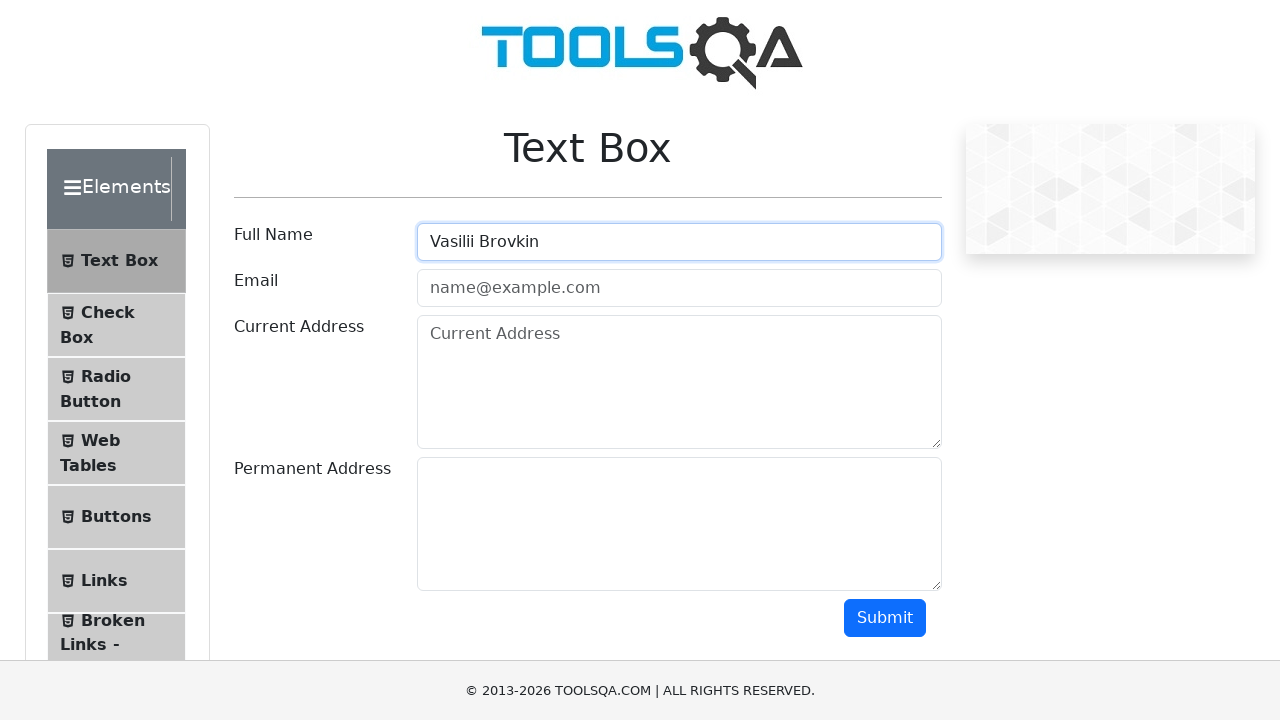

Filled email field with 'vb@ua.com' on #userEmail
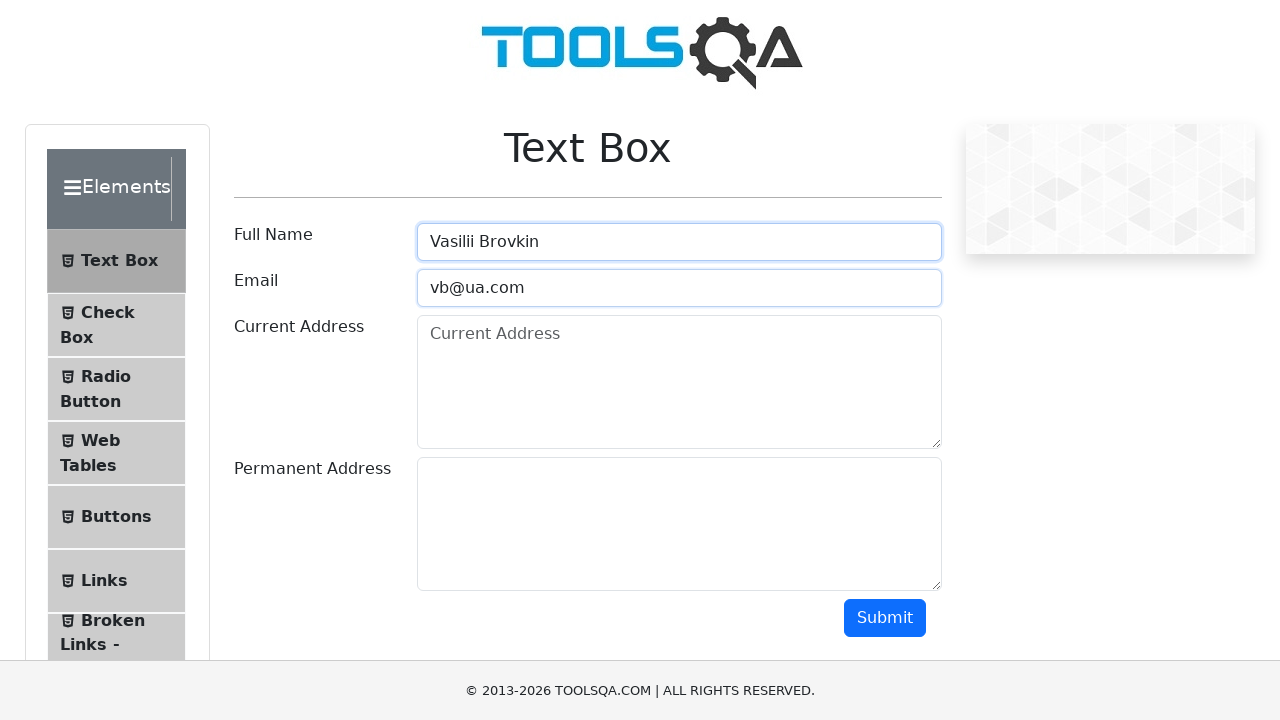

Filled current address field with 'Vinn' on #currentAddress
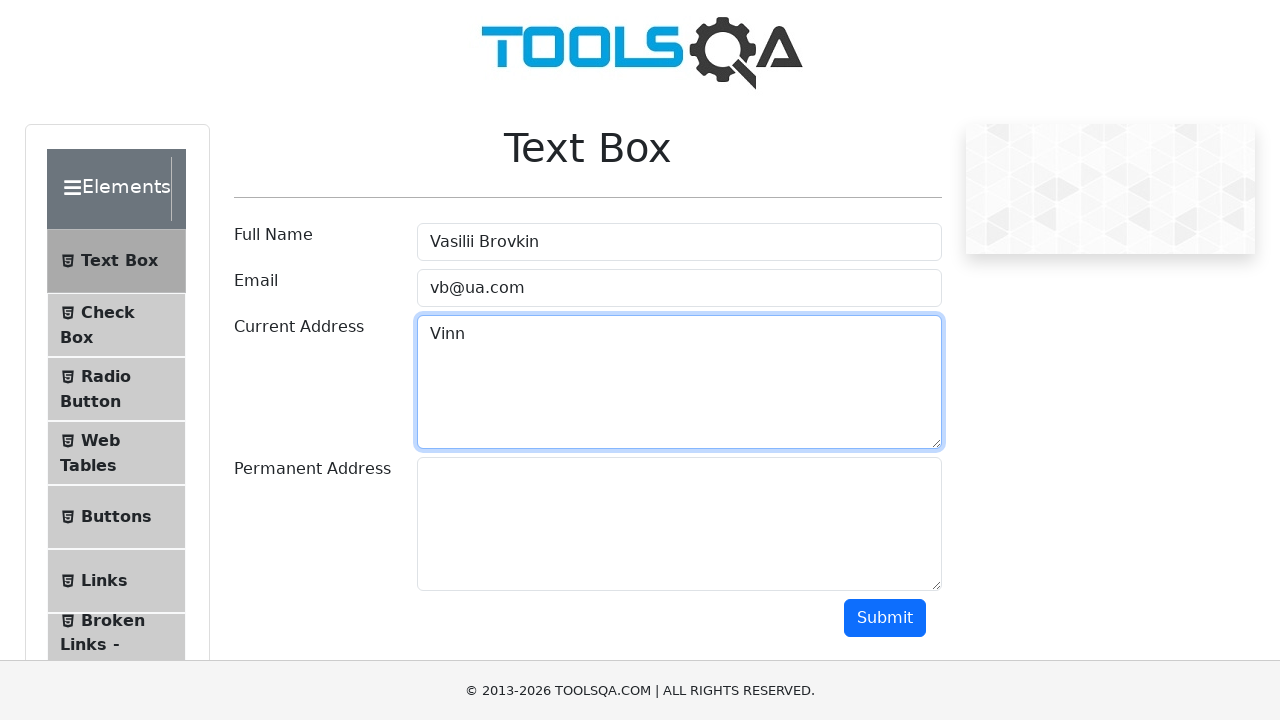

Filled permanent address field with 'Ukr' on #permanentAddress
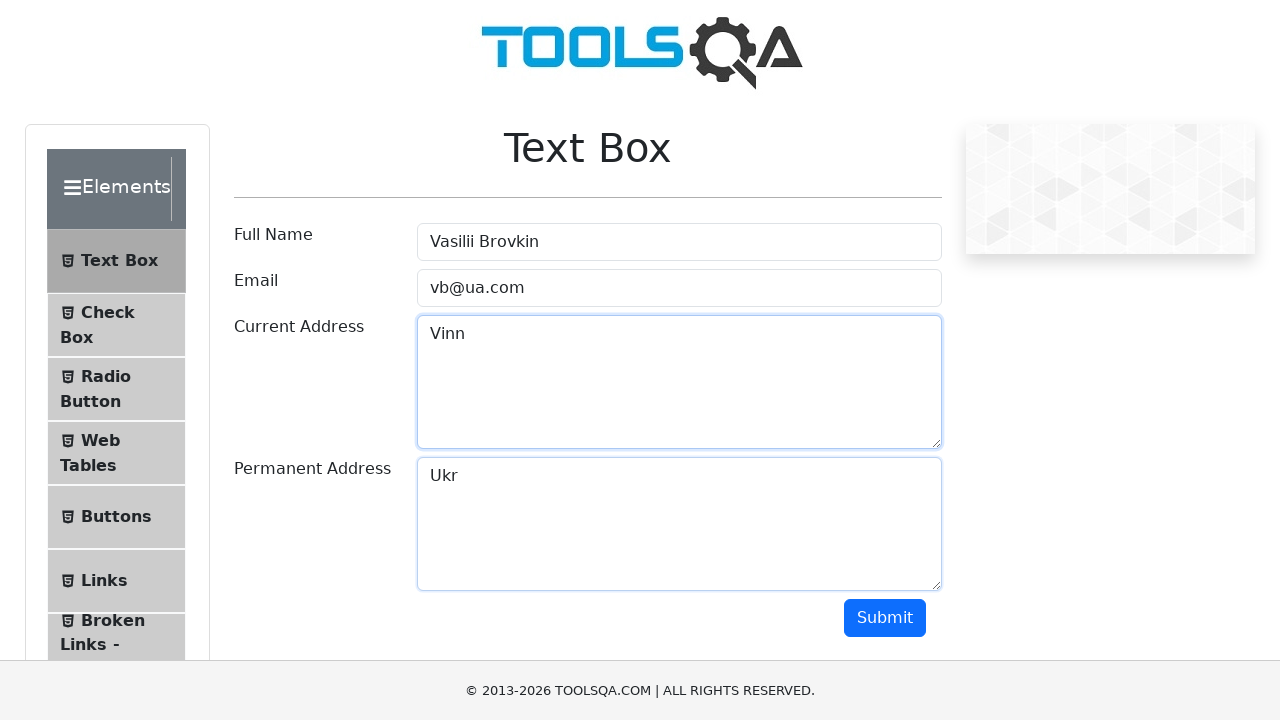

Scrolled to submit button
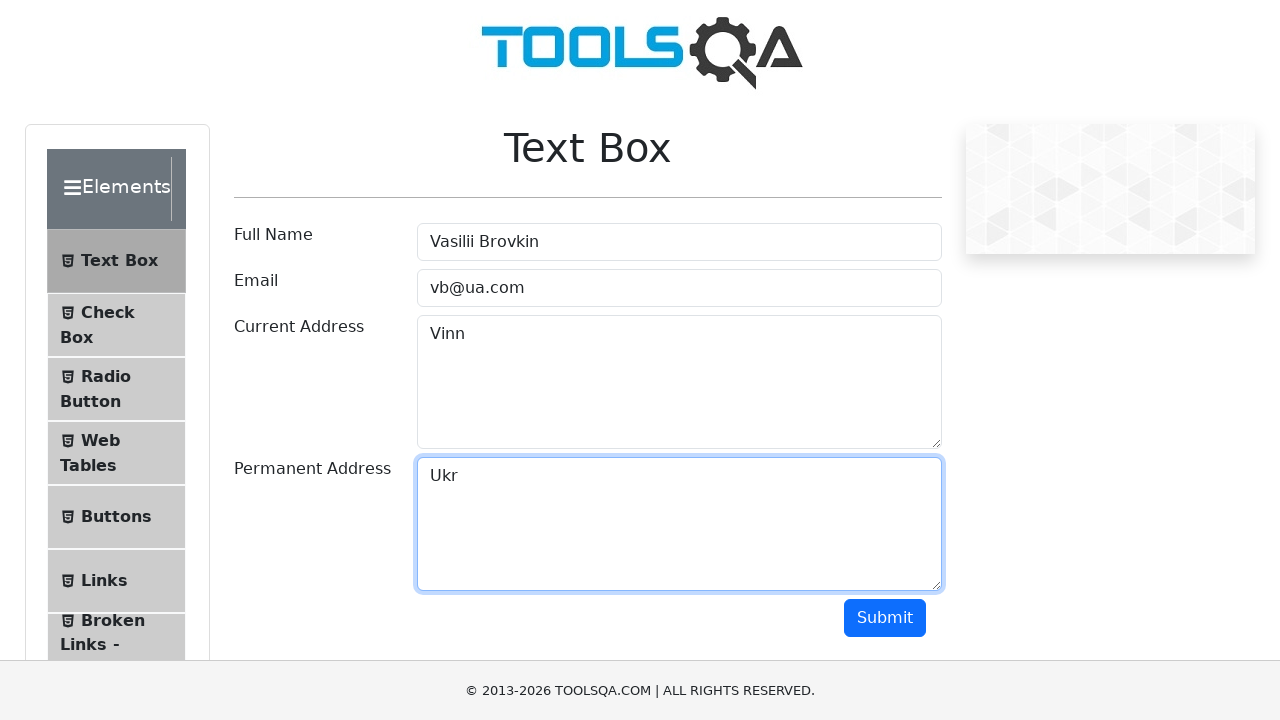

Clicked submit button to submit the form at (885, 618) on #submit
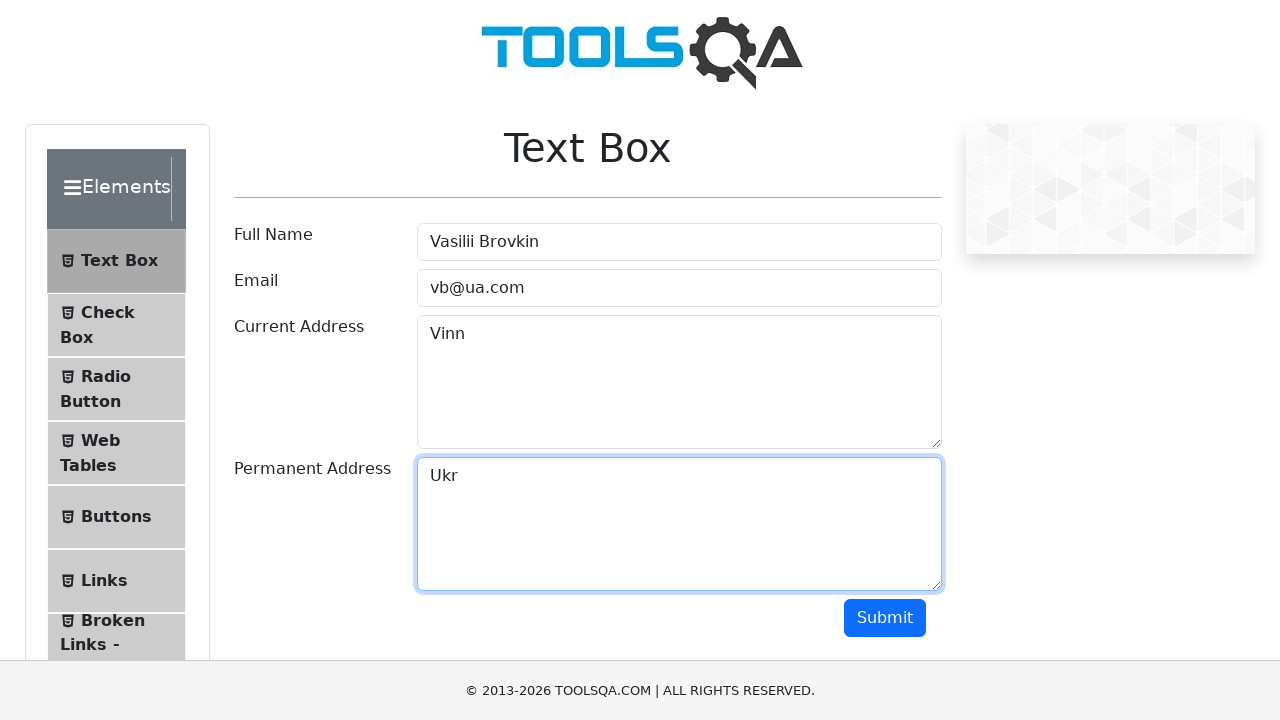

Form results loaded and name field is visible
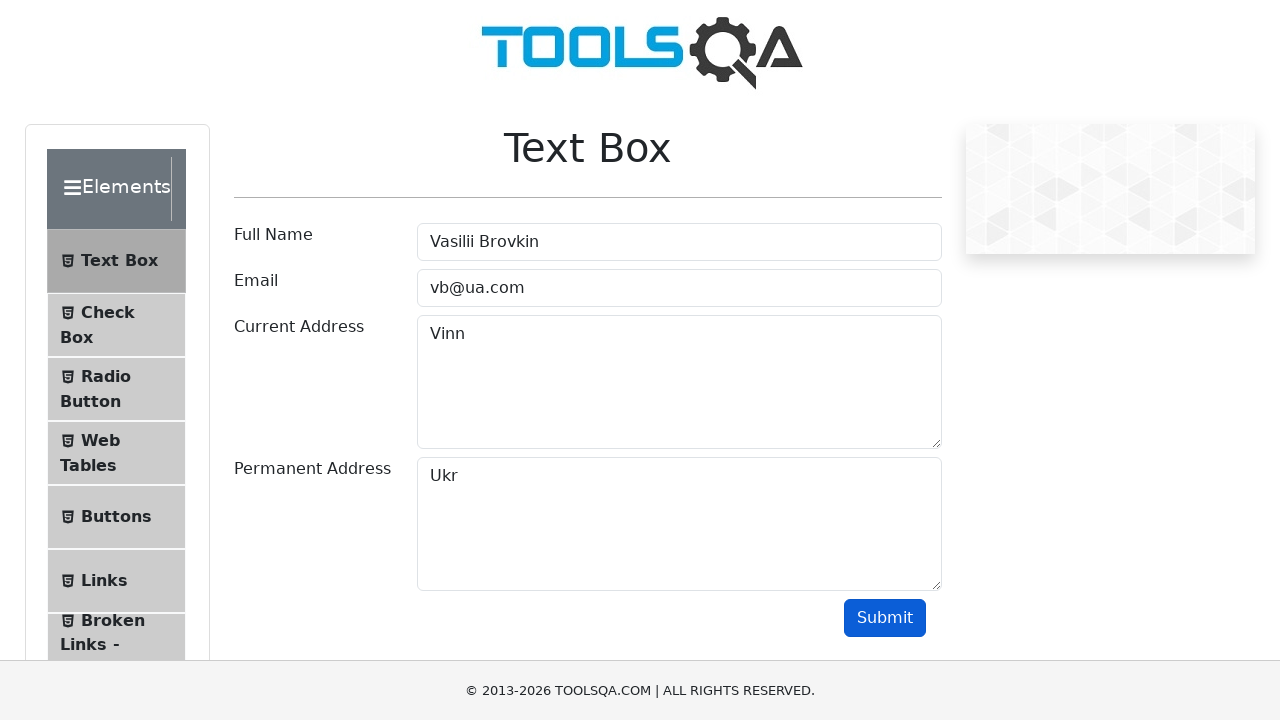

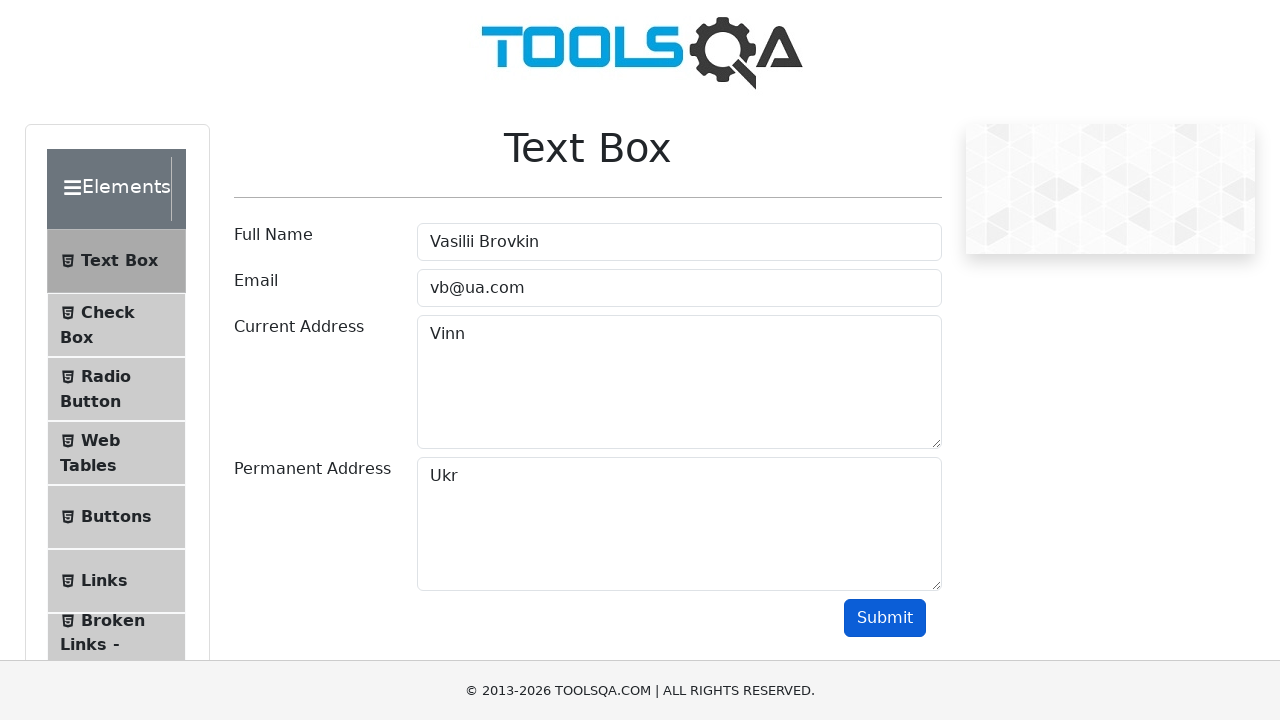